Tests that edits are cancelled when pressing Escape.

Starting URL: https://demo.playwright.dev/todomvc

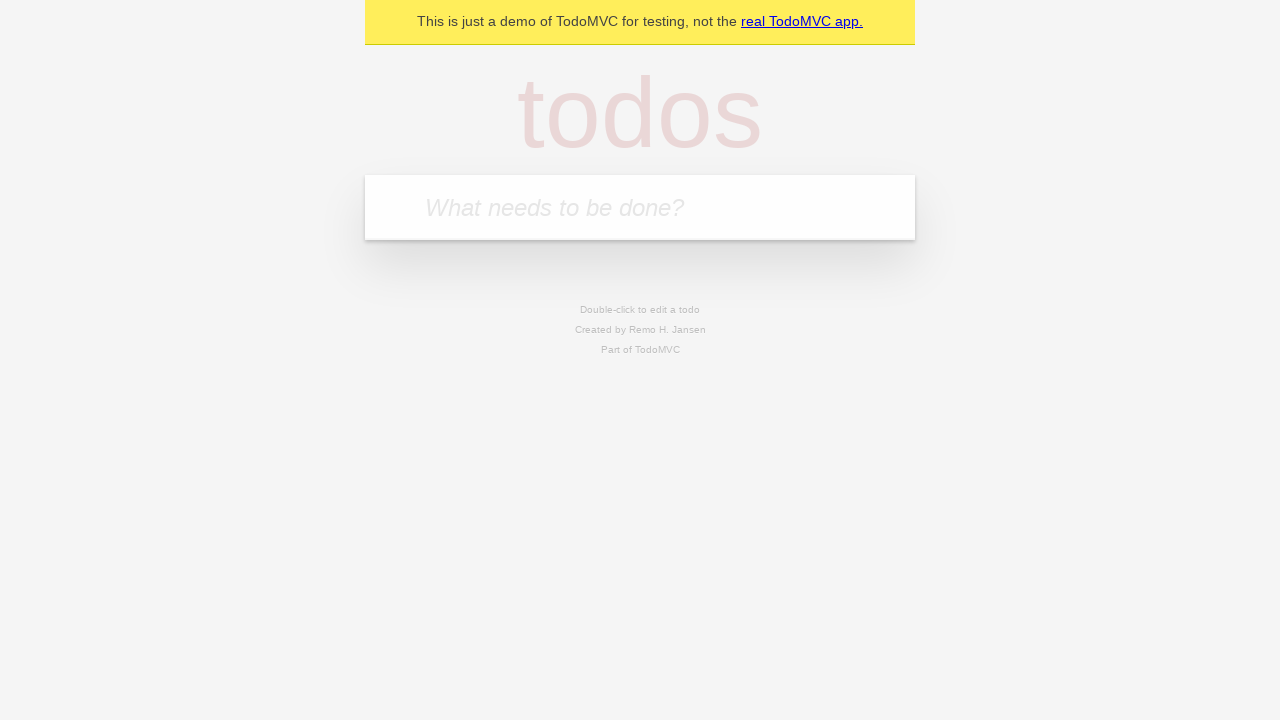

Filled new todo input with 'buy some cheese' on internal:attr=[placeholder="What needs to be done?"i]
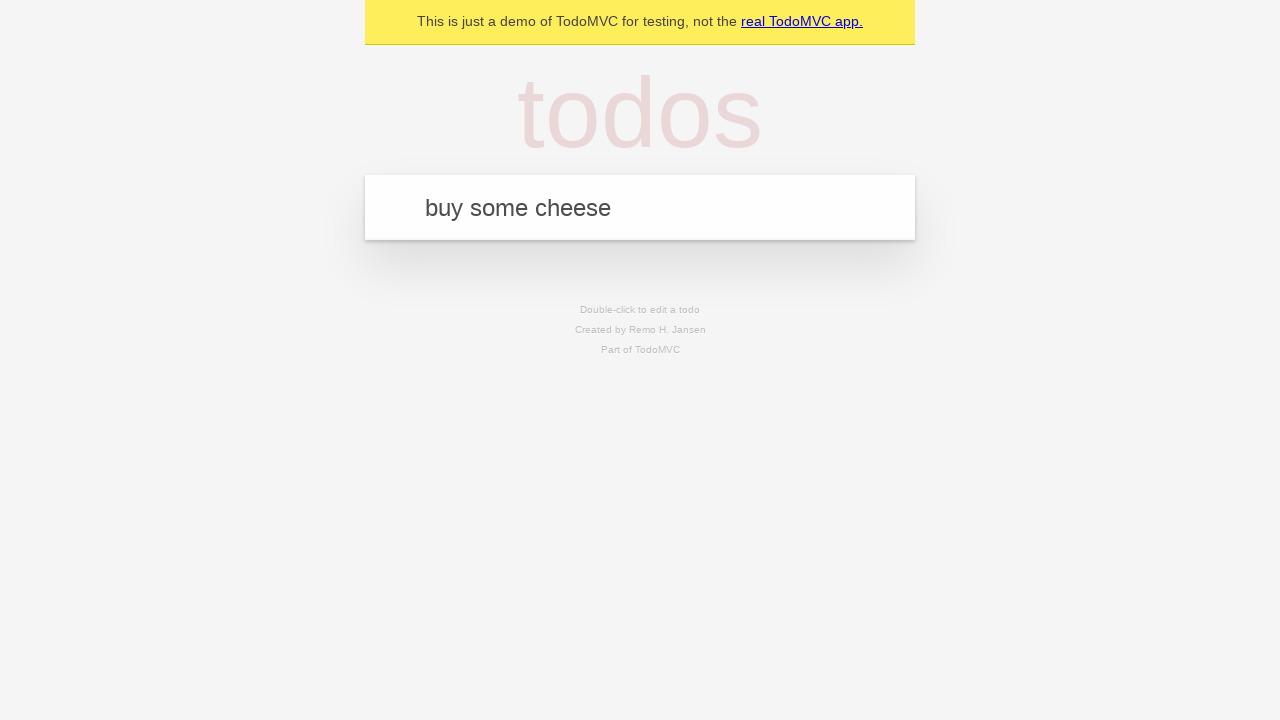

Pressed Enter to create todo 'buy some cheese' on internal:attr=[placeholder="What needs to be done?"i]
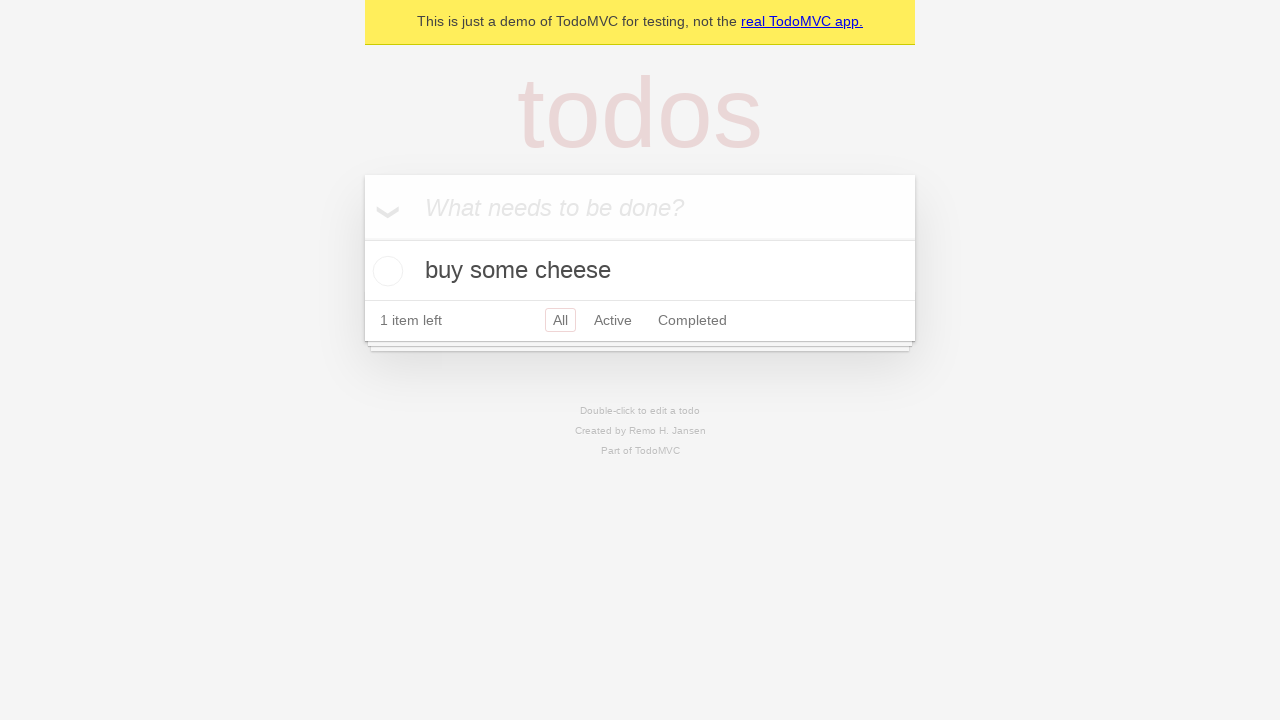

Filled new todo input with 'feed the cat' on internal:attr=[placeholder="What needs to be done?"i]
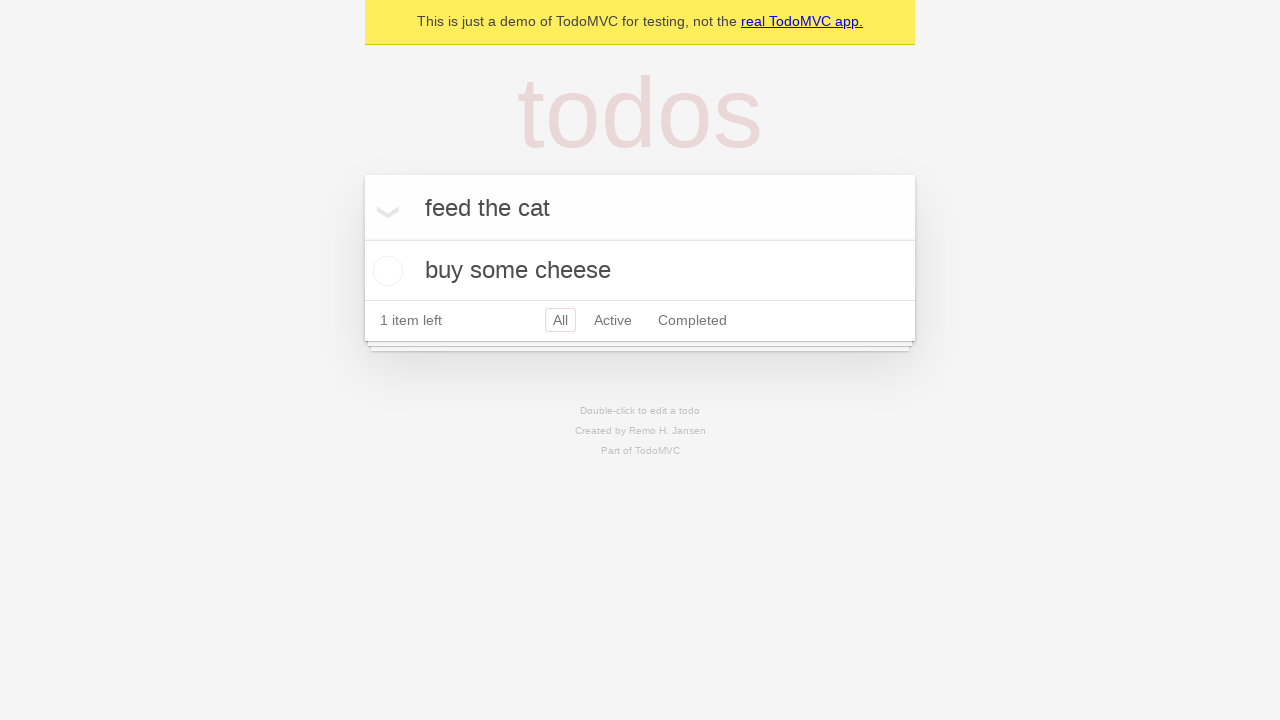

Pressed Enter to create todo 'feed the cat' on internal:attr=[placeholder="What needs to be done?"i]
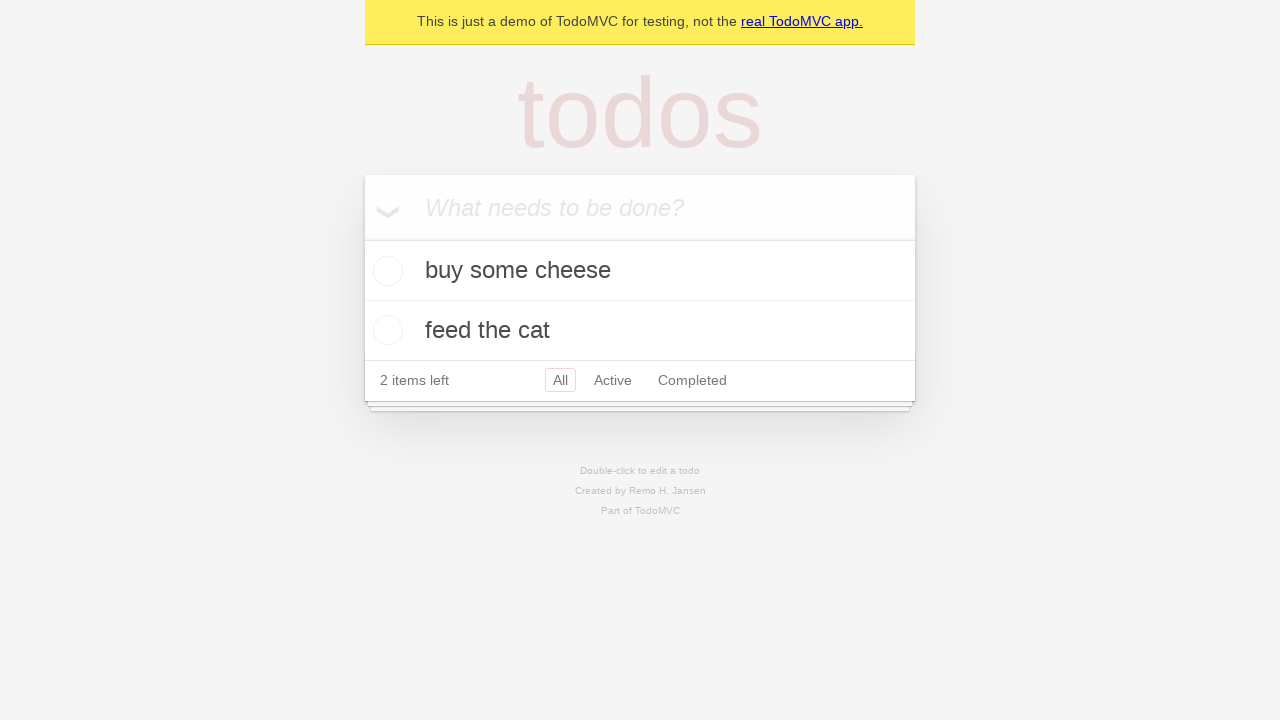

Filled new todo input with 'book a doctors appointment' on internal:attr=[placeholder="What needs to be done?"i]
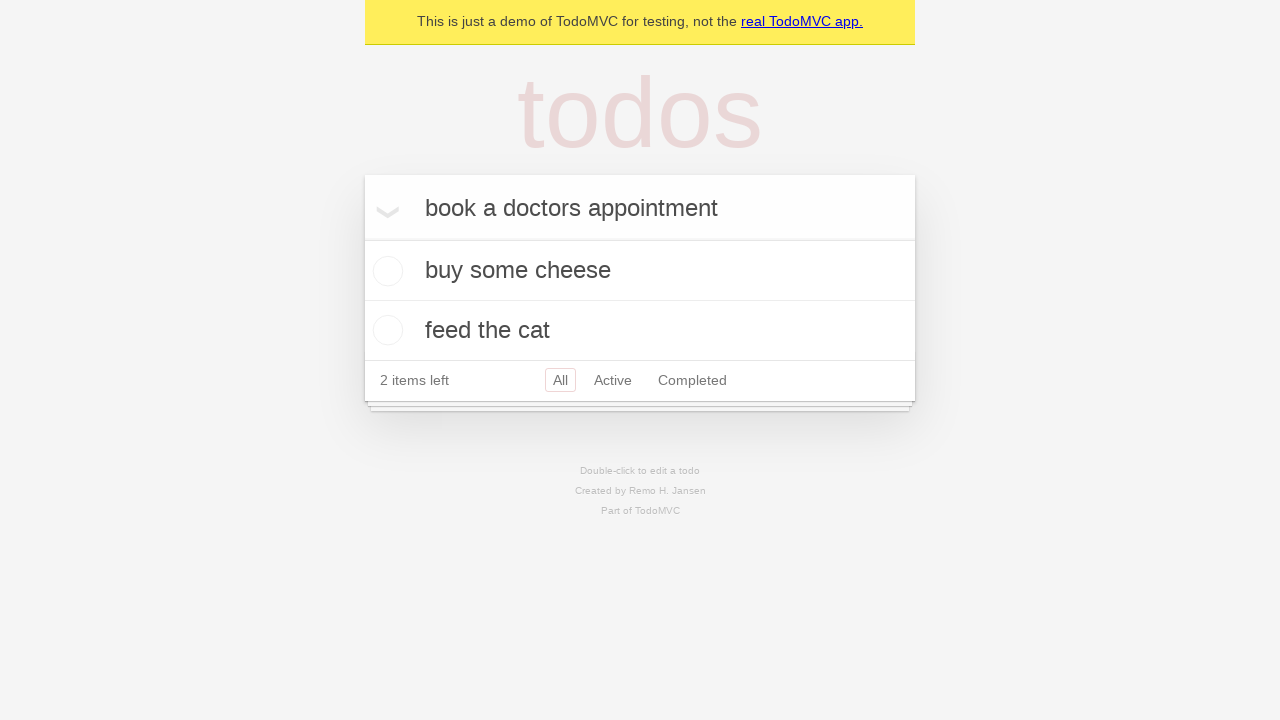

Pressed Enter to create todo 'book a doctors appointment' on internal:attr=[placeholder="What needs to be done?"i]
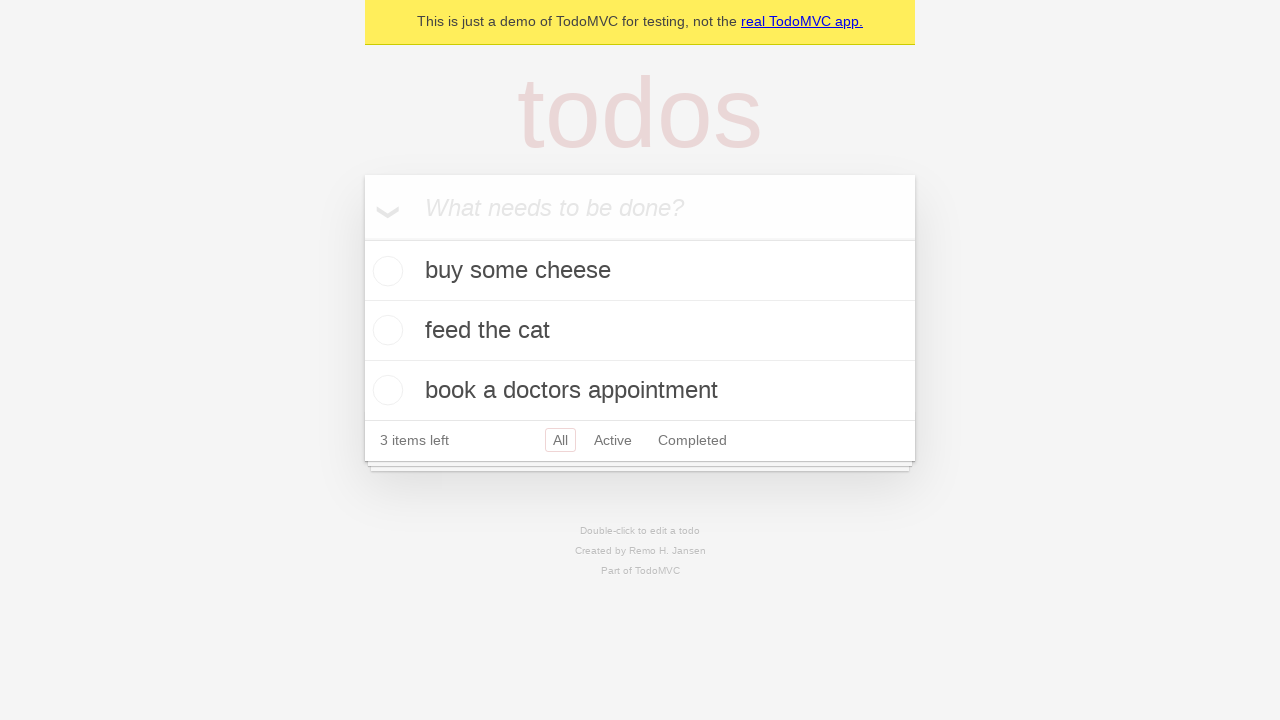

Double-clicked second todo item to enter edit mode at (640, 331) on internal:testid=[data-testid="todo-item"s] >> nth=1
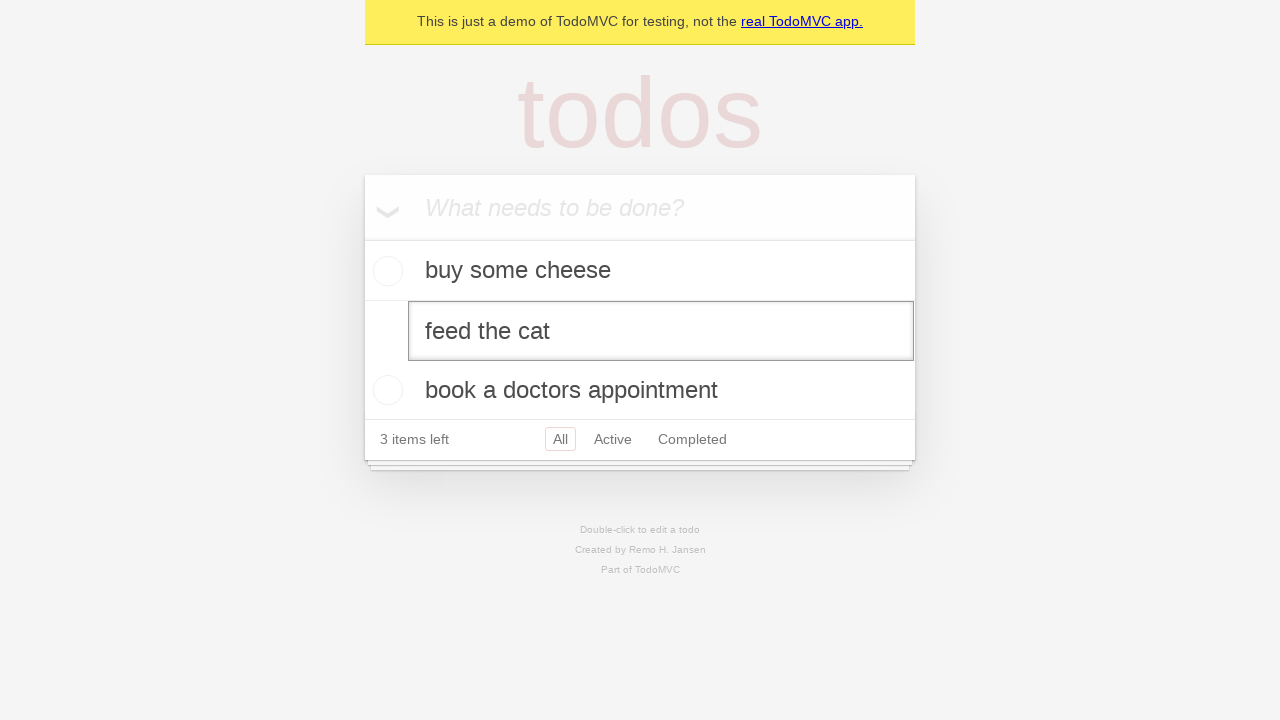

Filled edit input with new text 'buy some sausages' on internal:testid=[data-testid="todo-item"s] >> nth=1 >> internal:role=textbox[nam
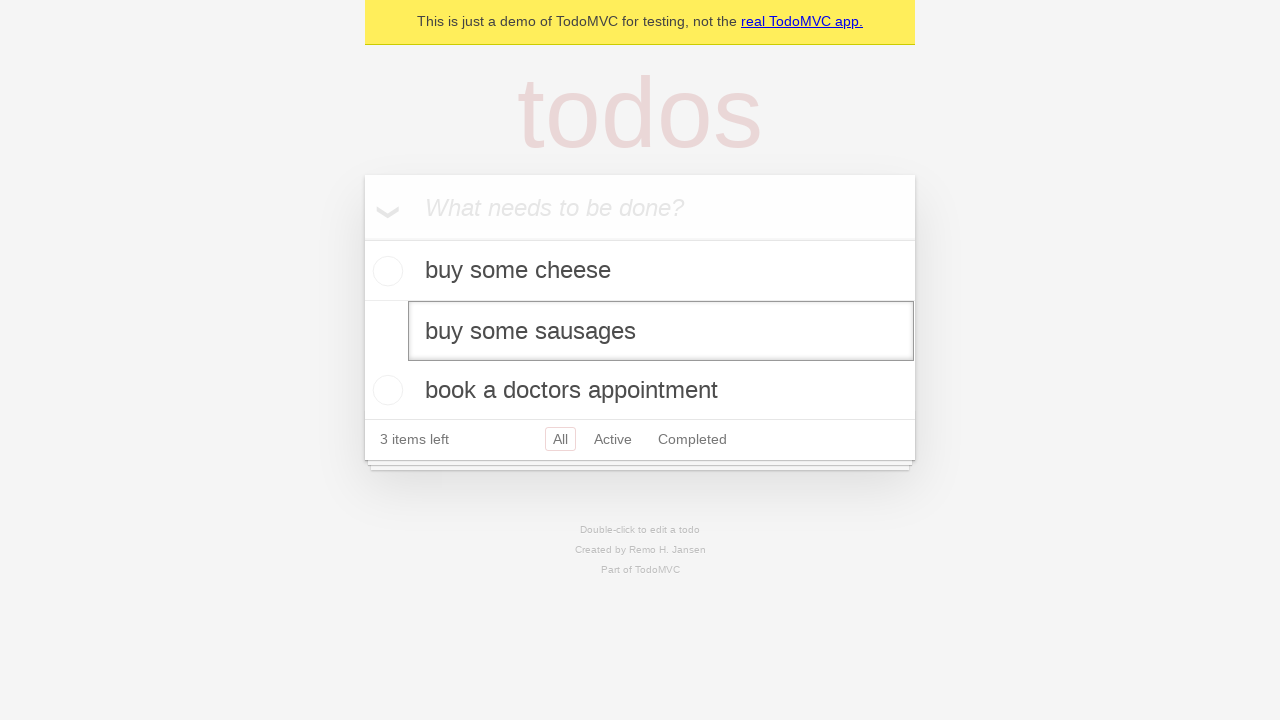

Pressed Escape to cancel the edit on internal:testid=[data-testid="todo-item"s] >> nth=1 >> internal:role=textbox[nam
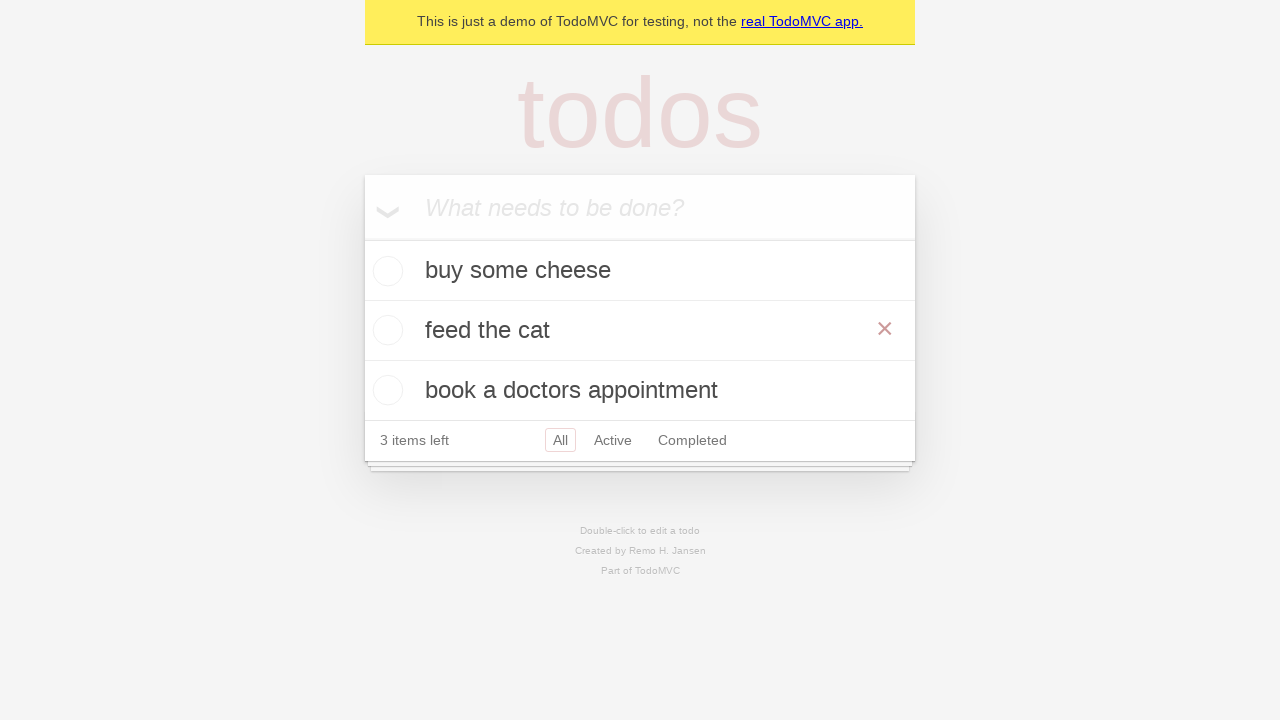

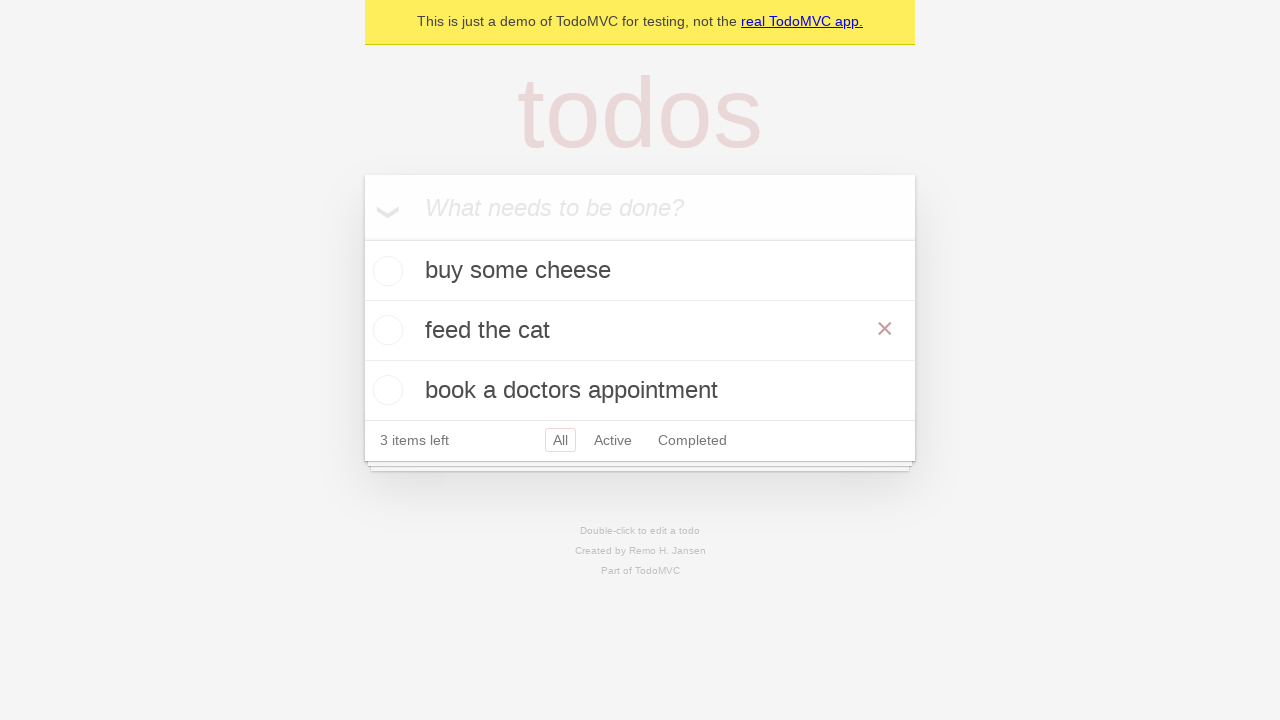